Navigates to a Selenium practice page and maximizes the browser window

Starting URL: https://vctcpune.com/selenium/practice.html

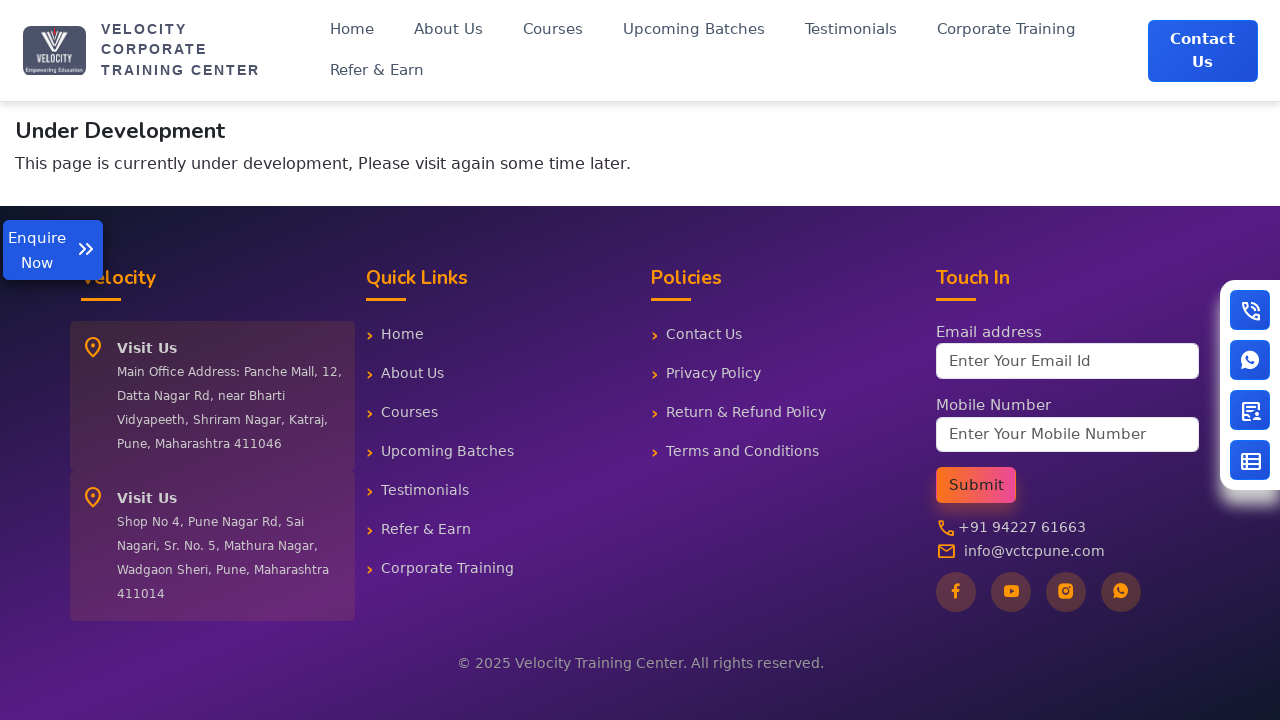

Set viewport size to 1920x1080 (maximized)
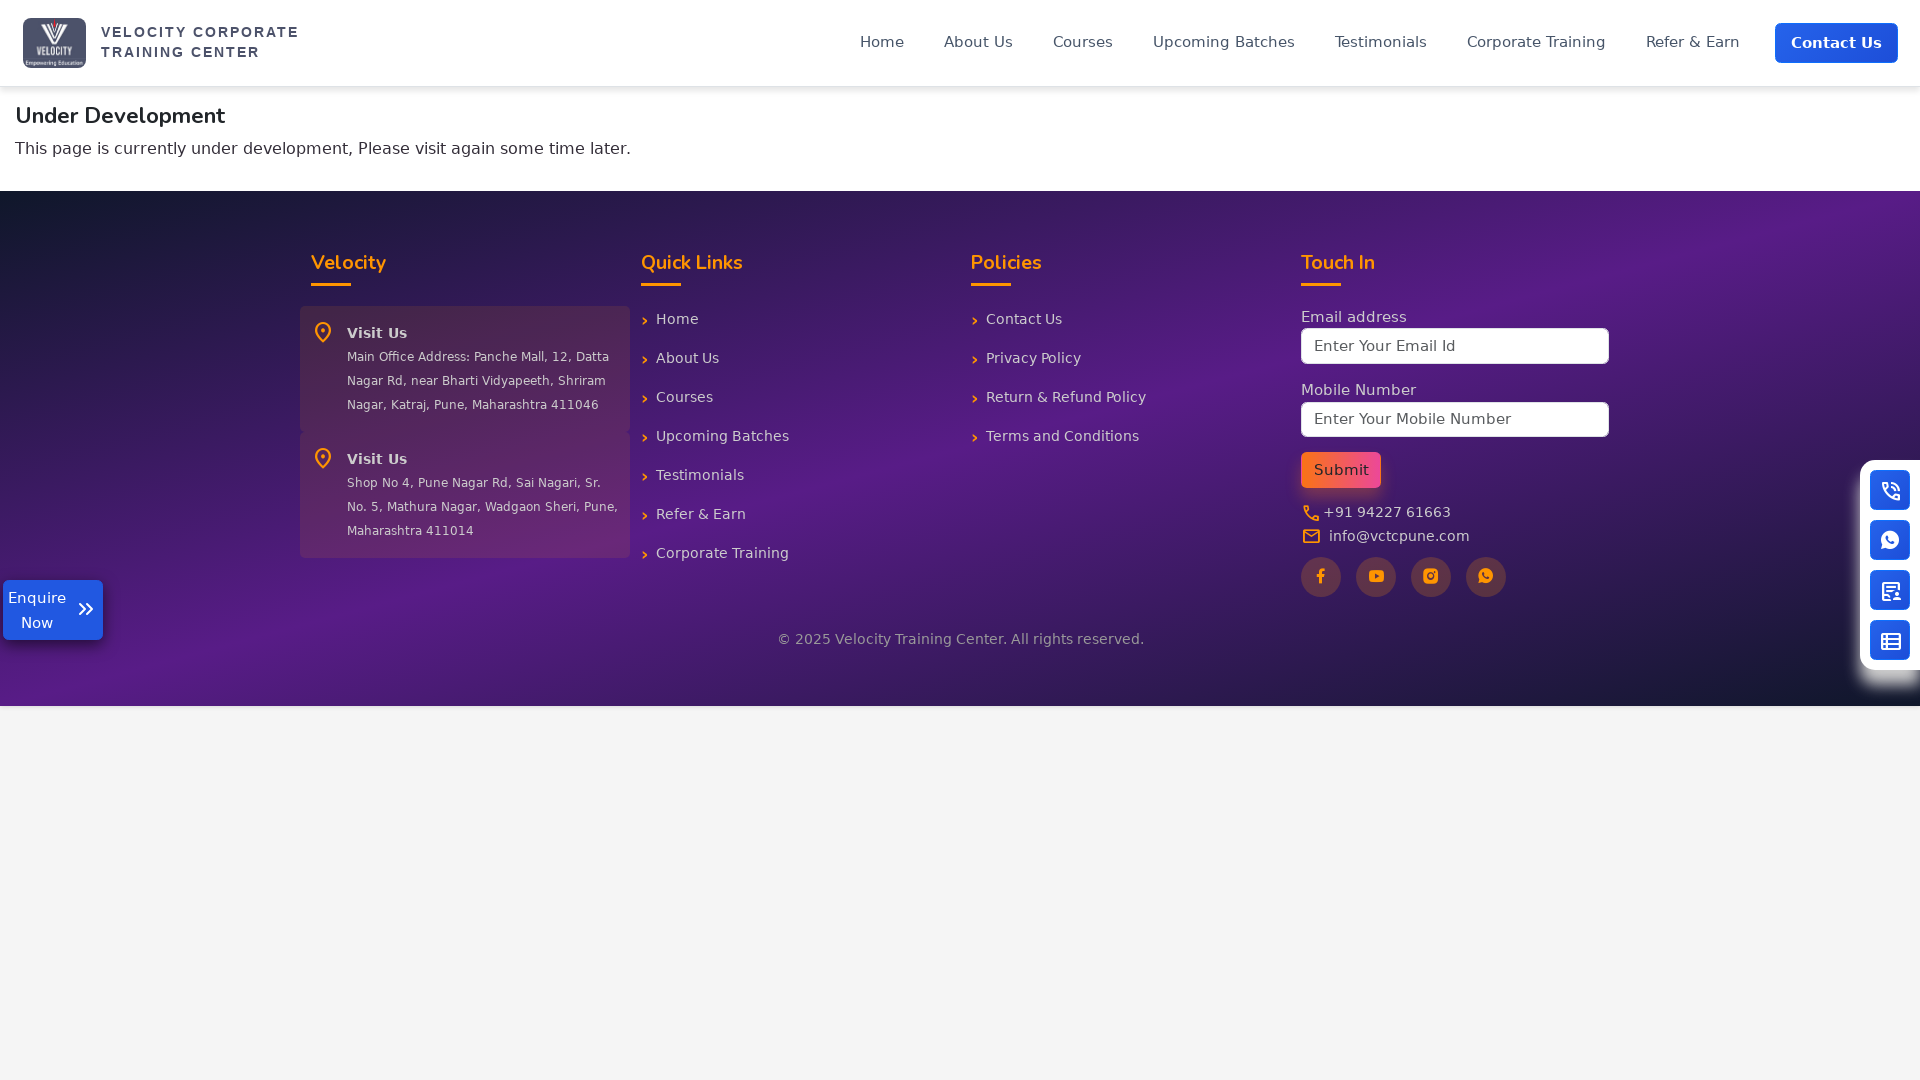

Page fully loaded - DOM content ready
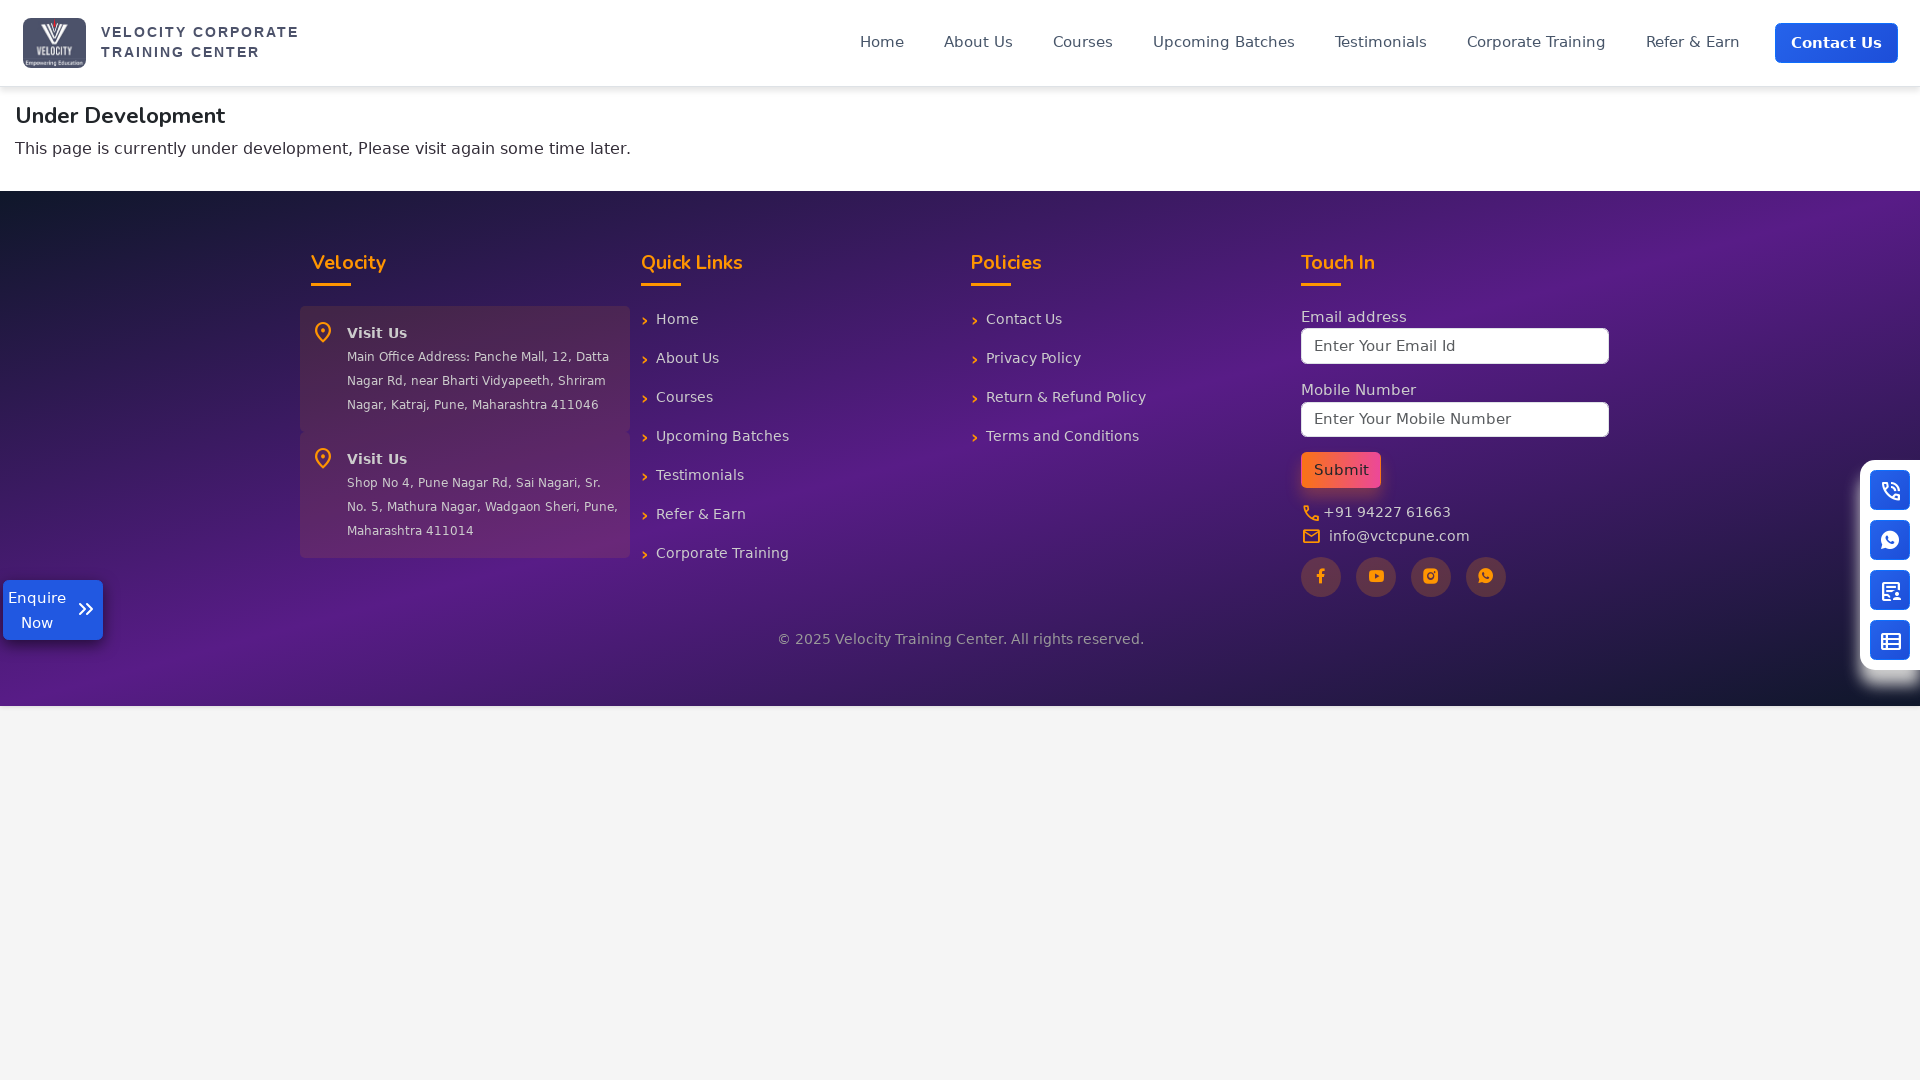

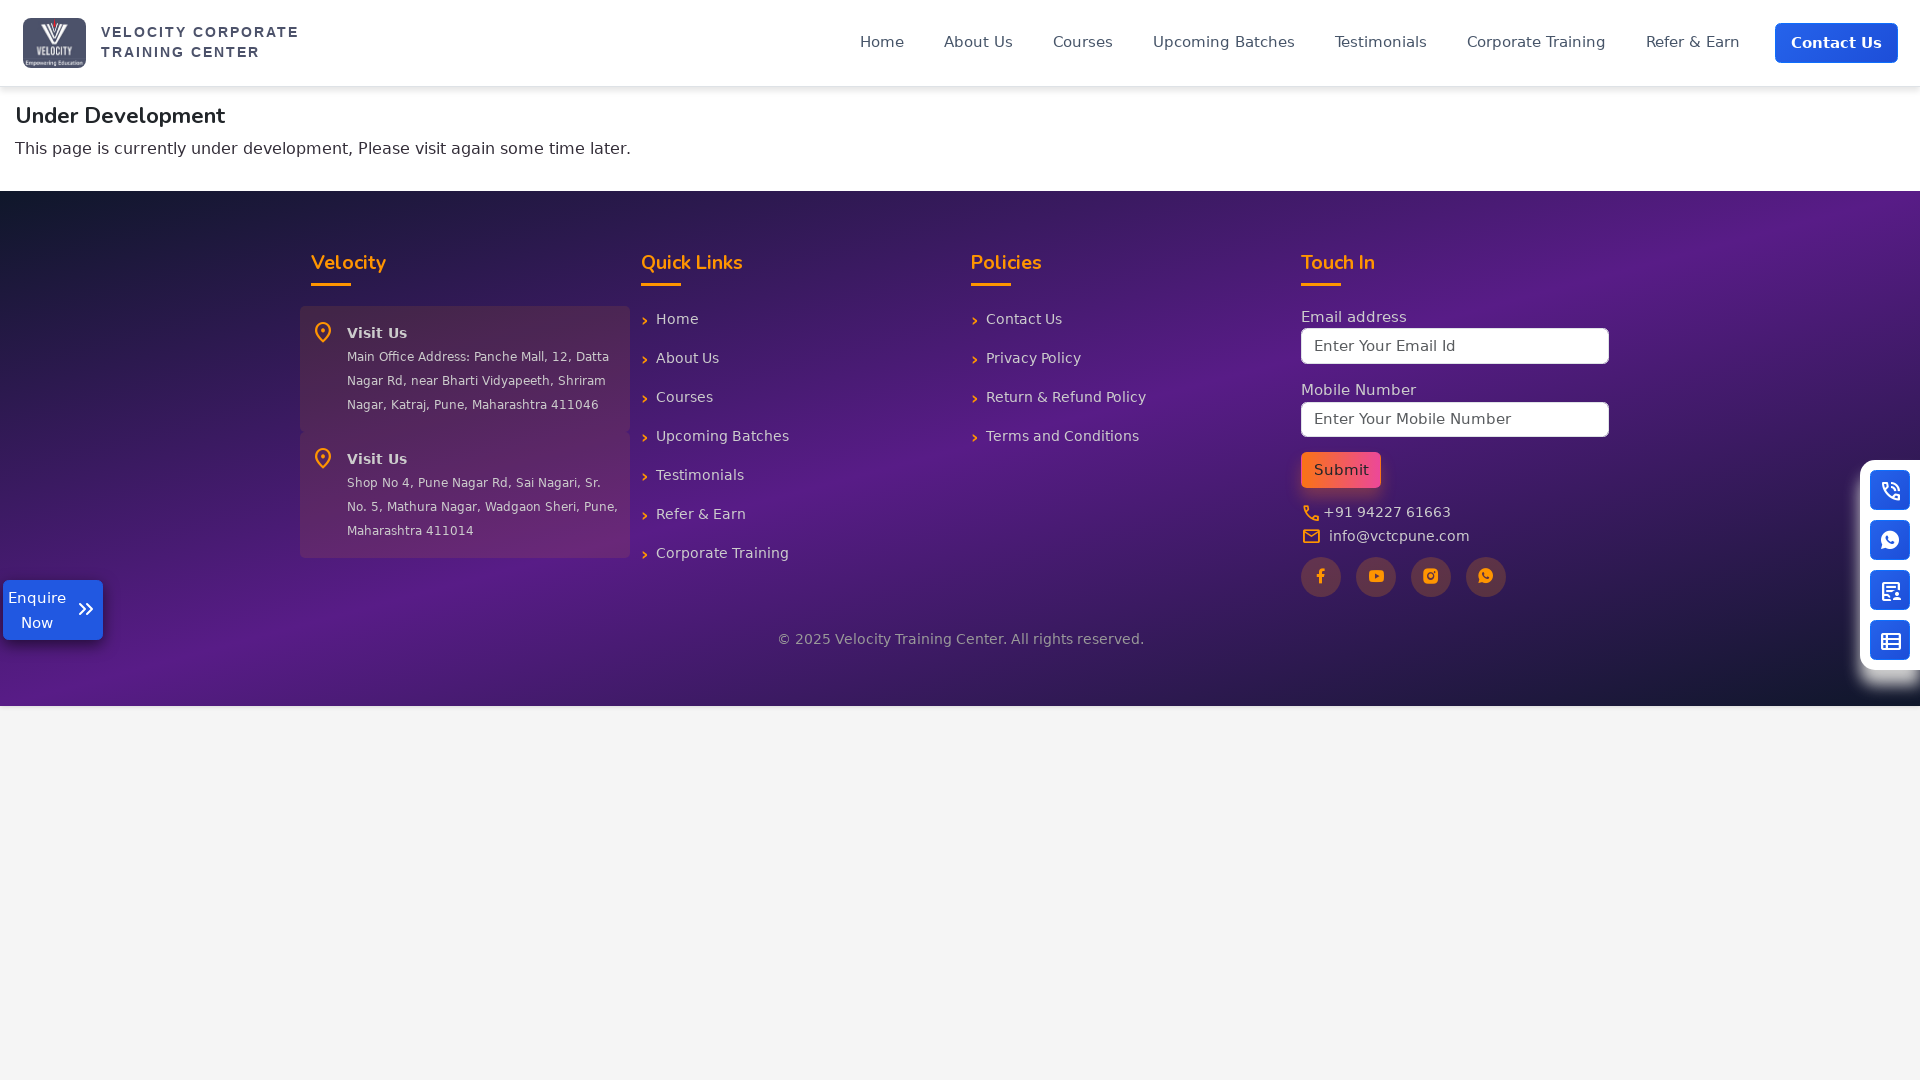